Tests non-select dropdown functionality by clicking on a dropdown menu link and selecting the Facebook option from the dropdown menu

Starting URL: https://practice.cydeo.com/dropdown

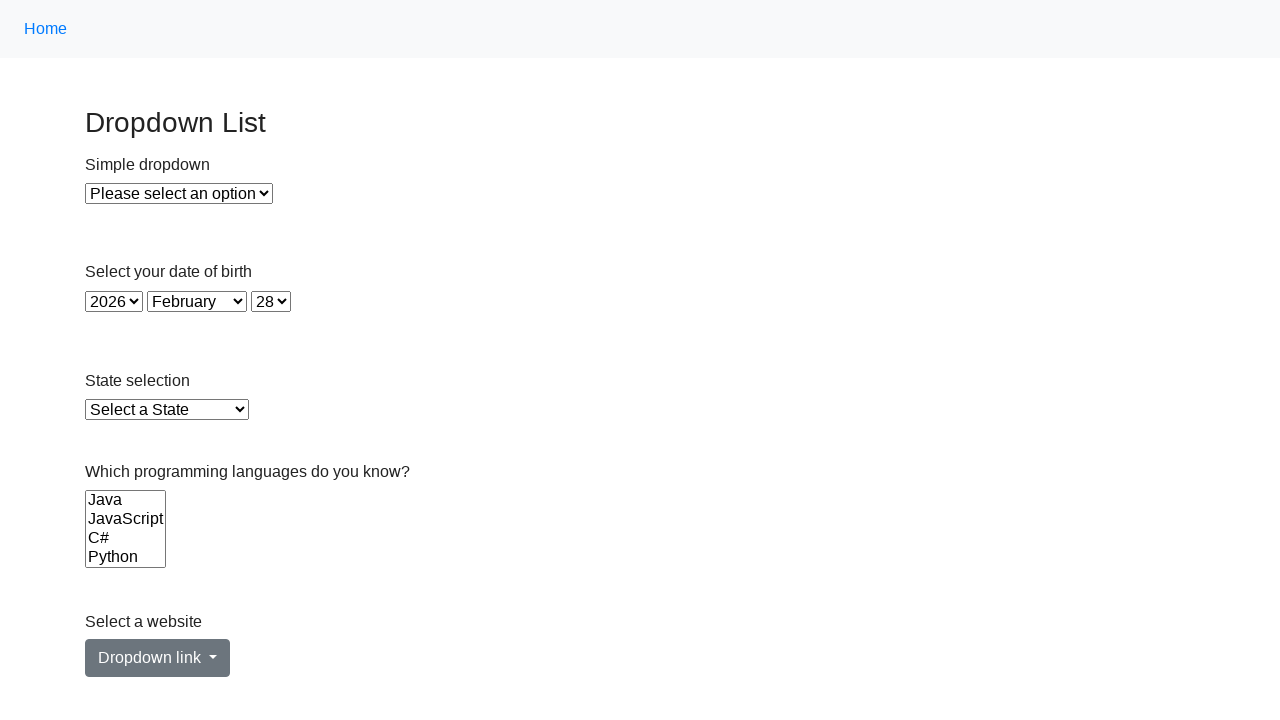

Clicked on dropdown menu link to open non-select dropdown at (158, 658) on a#dropdownMenuLink
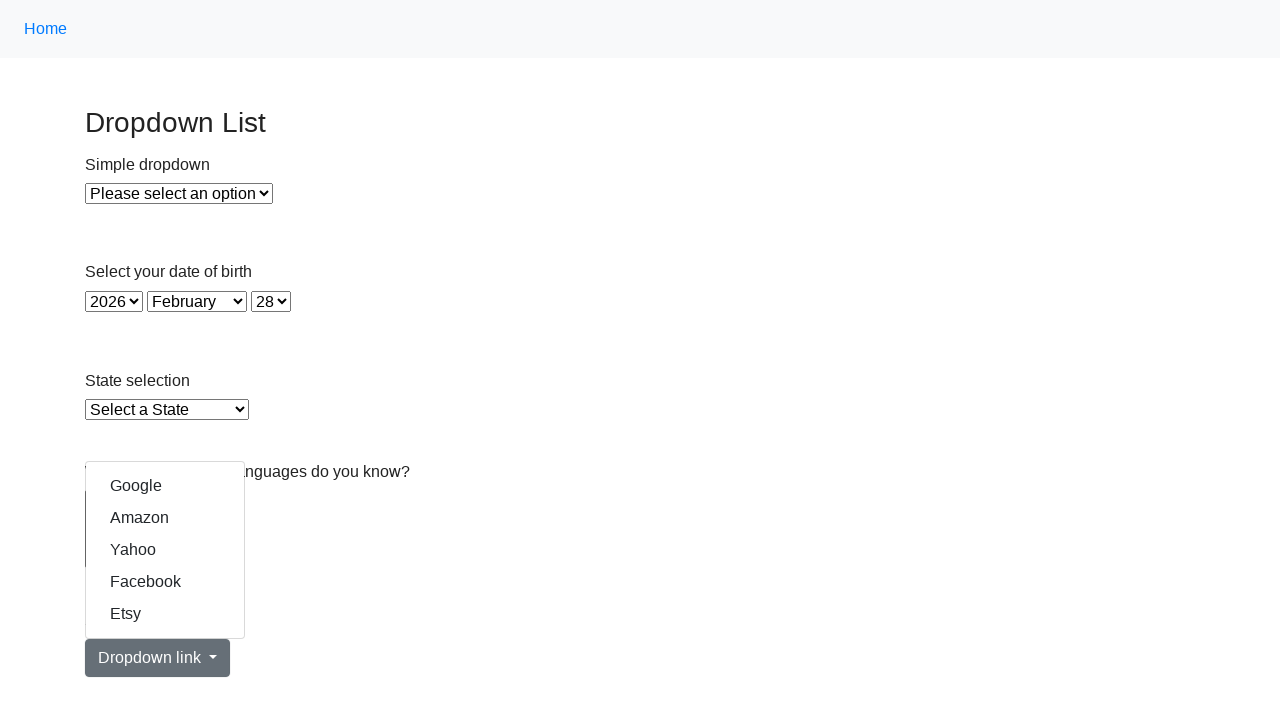

Dropdown menu appeared with Facebook option visible
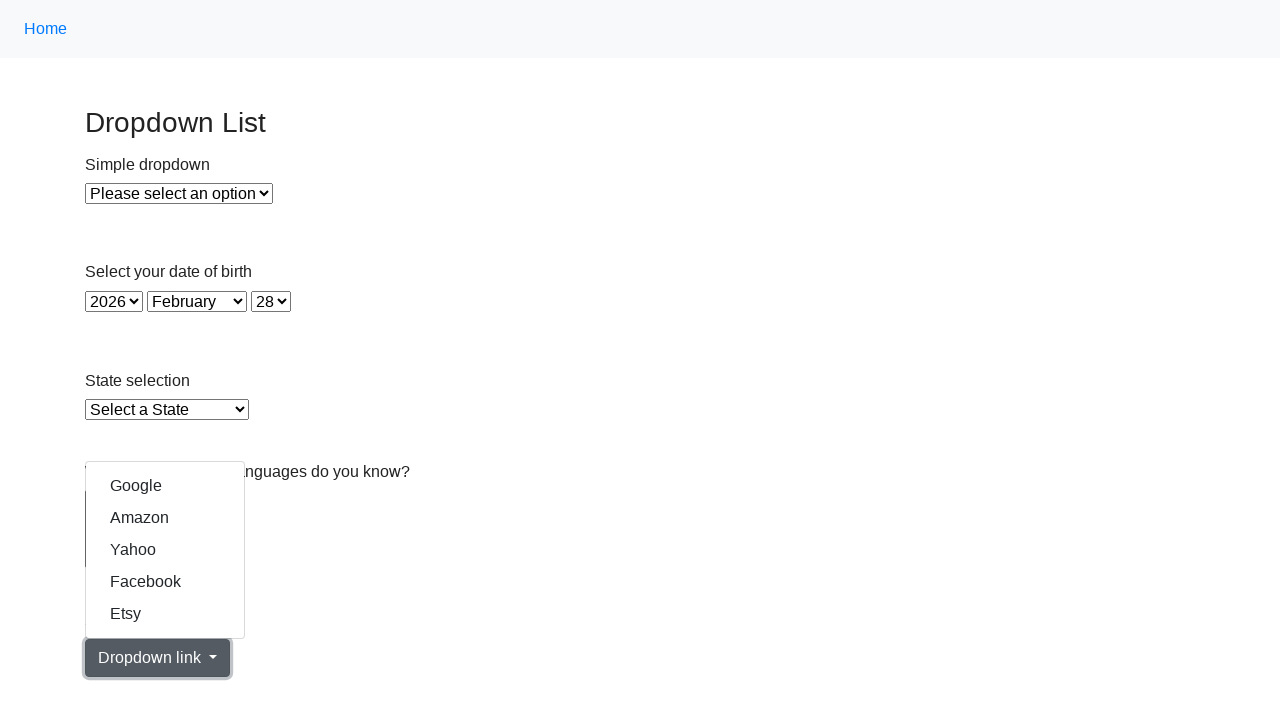

Selected Facebook option from dropdown menu at (165, 582) on a:text('Facebook')
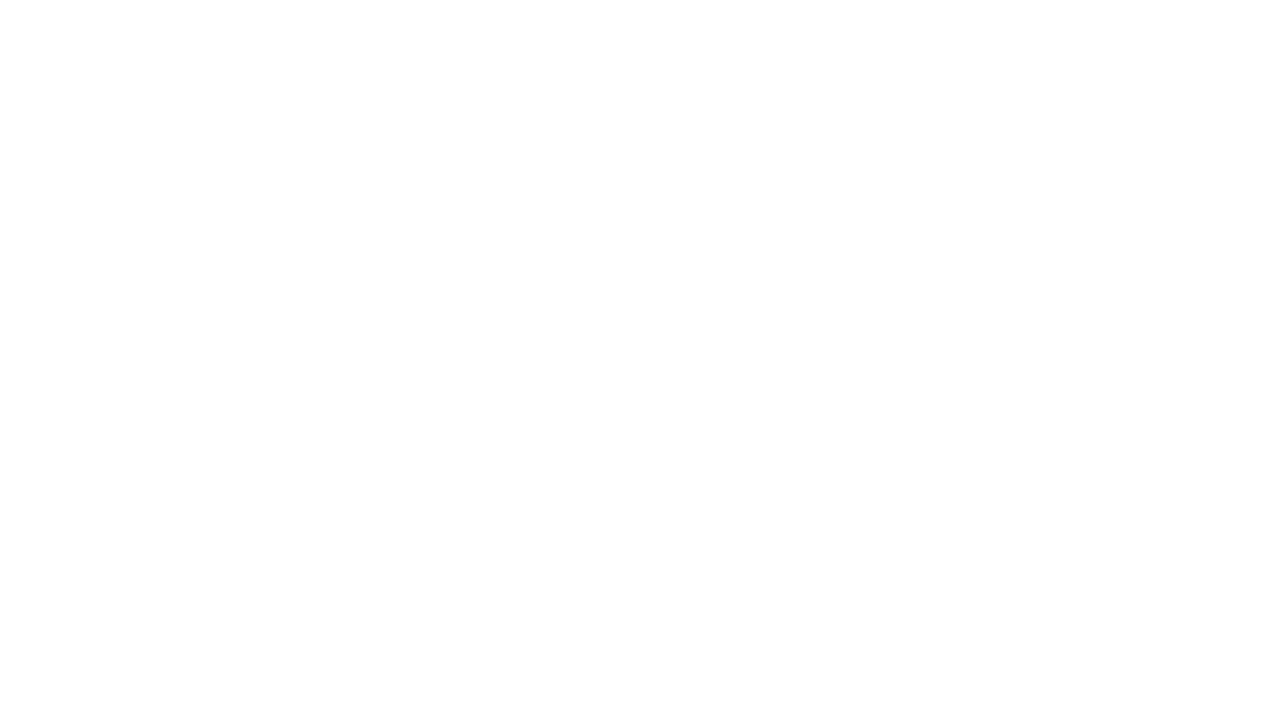

Navigation to Facebook completed and page loaded
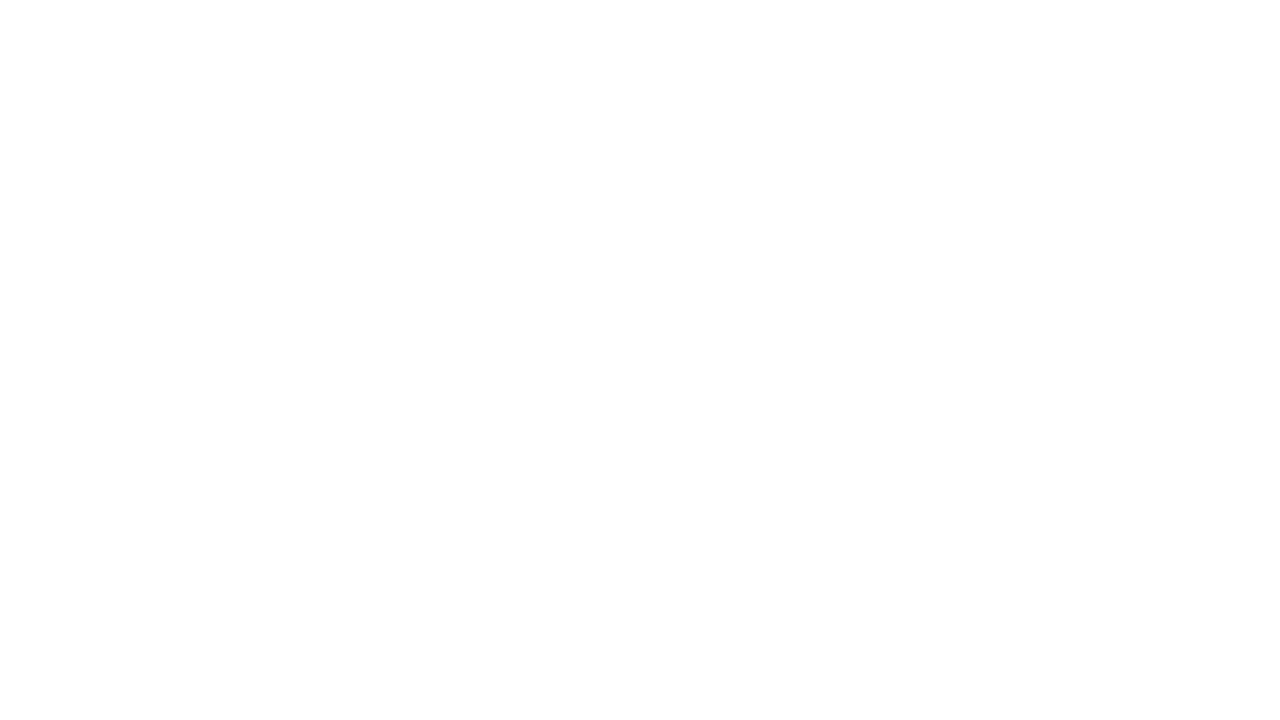

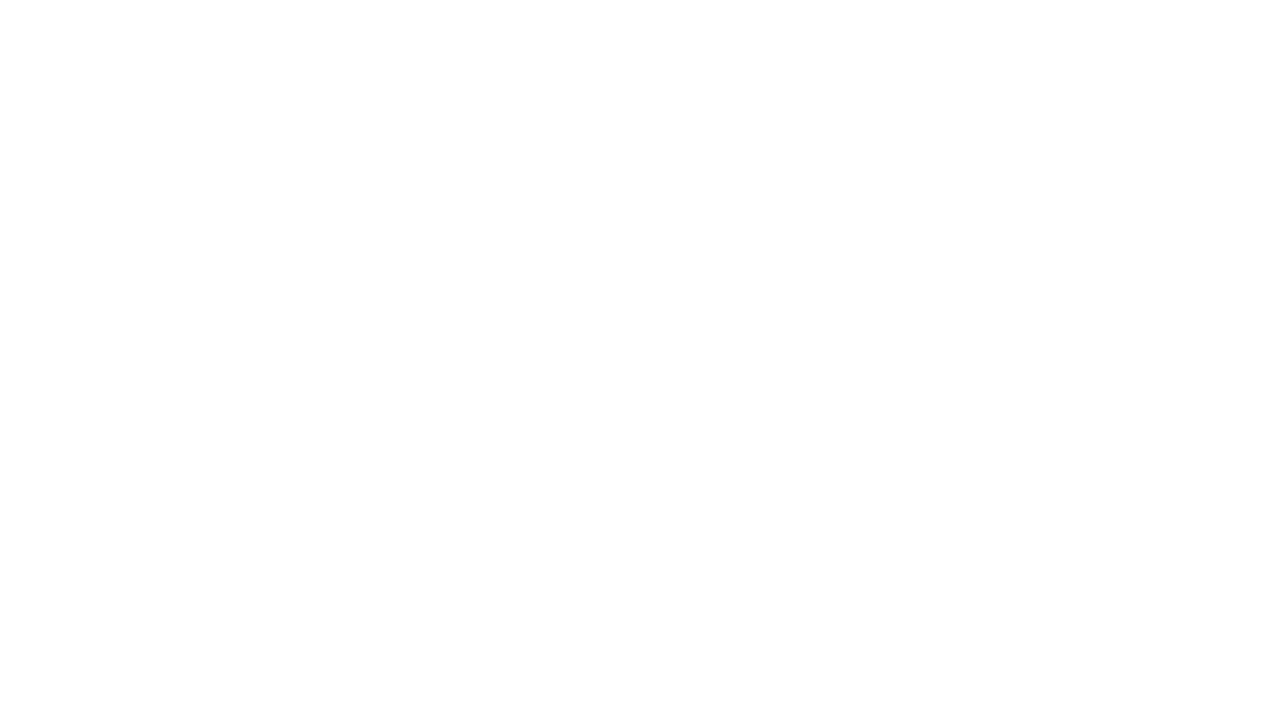